Tests e-commerce vegetable shopping functionality by adding specific items (Cucumber, Brocolli, Beetroot) to cart, proceeding to checkout, and applying a promo code to verify discount functionality.

Starting URL: https://rahulshettyacademy.com/seleniumPractise/

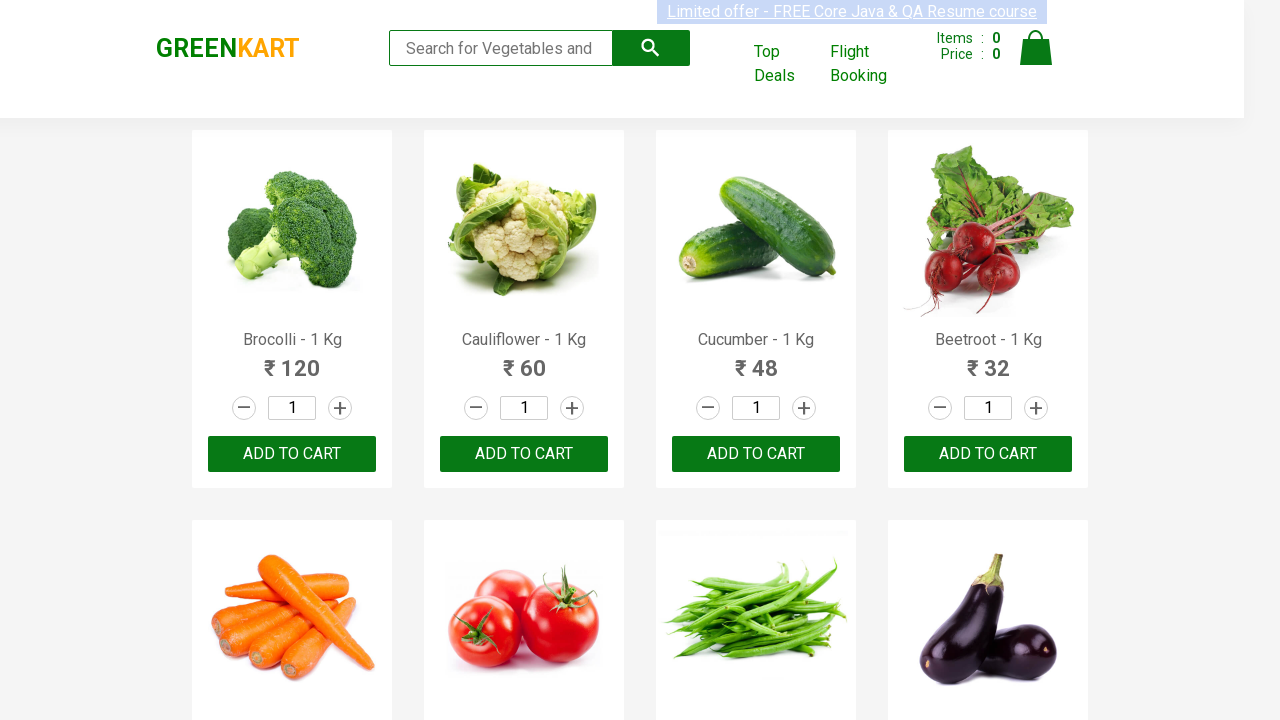

Waited for product list to load
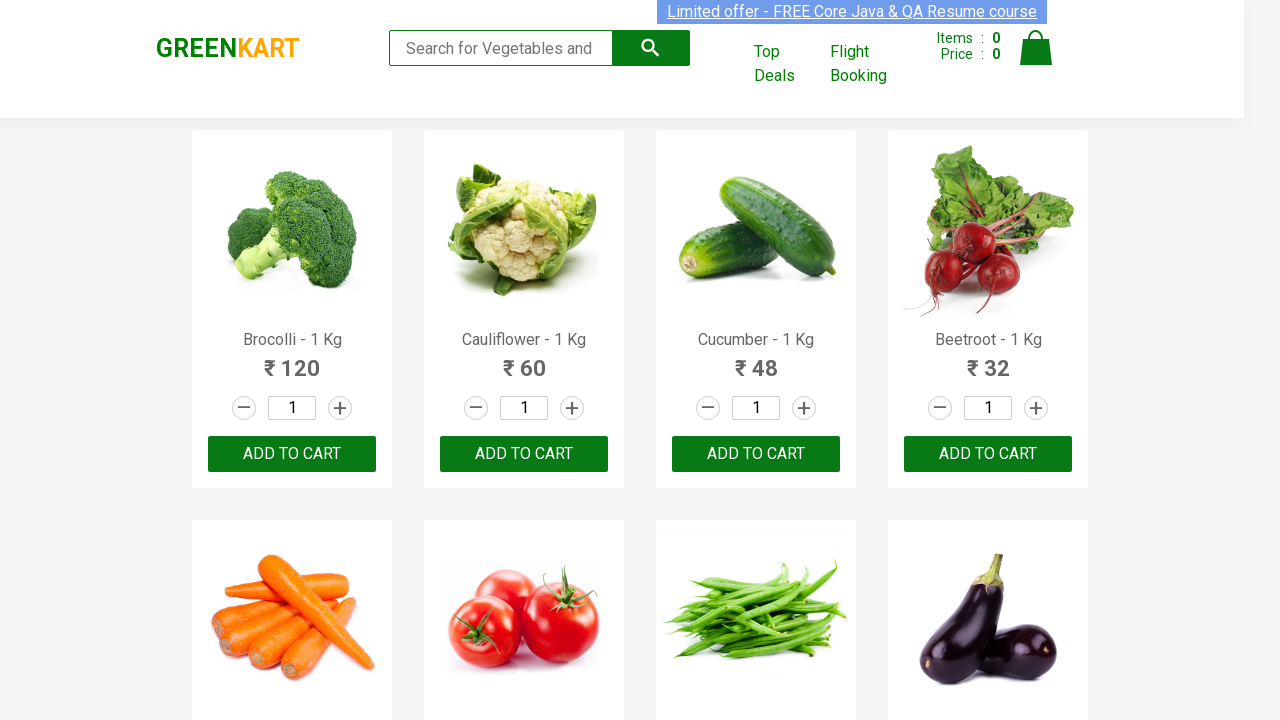

Retrieved all product elements from the page
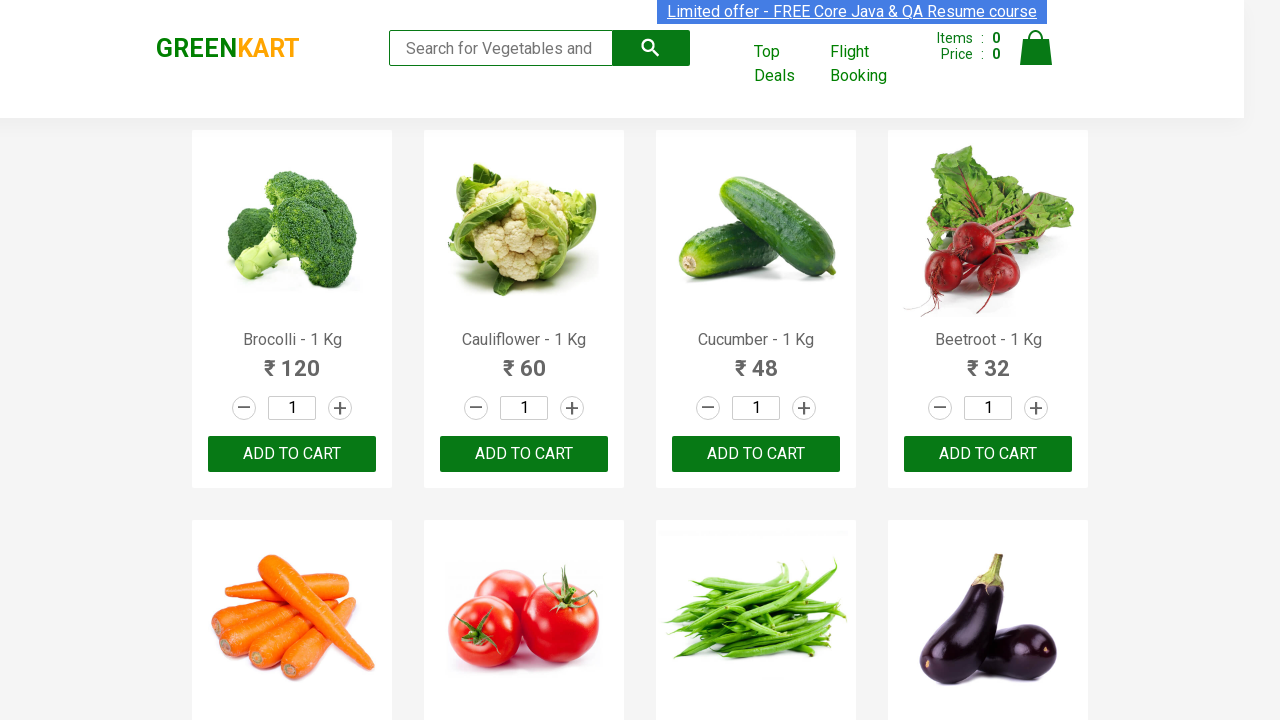

Added Brocolli to cart at (292, 454) on xpath=//div[@class='product-action']/button >> nth=0
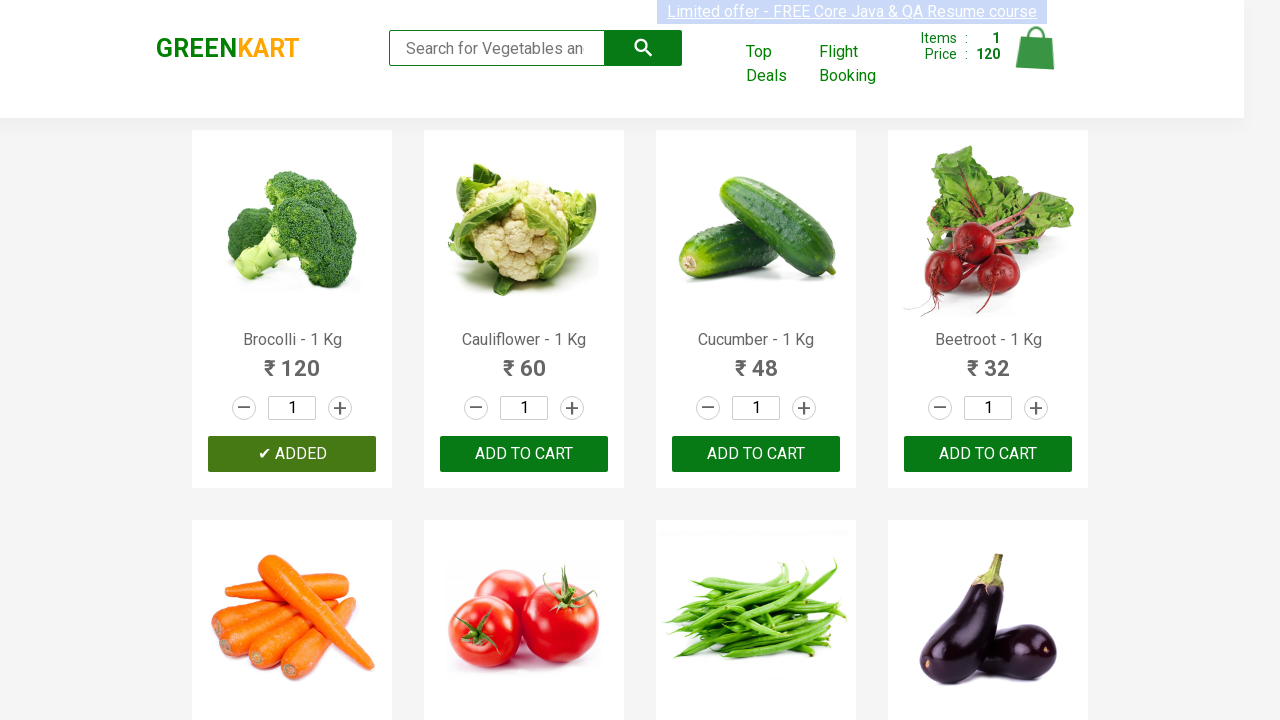

Added Cucumber to cart at (756, 454) on xpath=//div[@class='product-action']/button >> nth=2
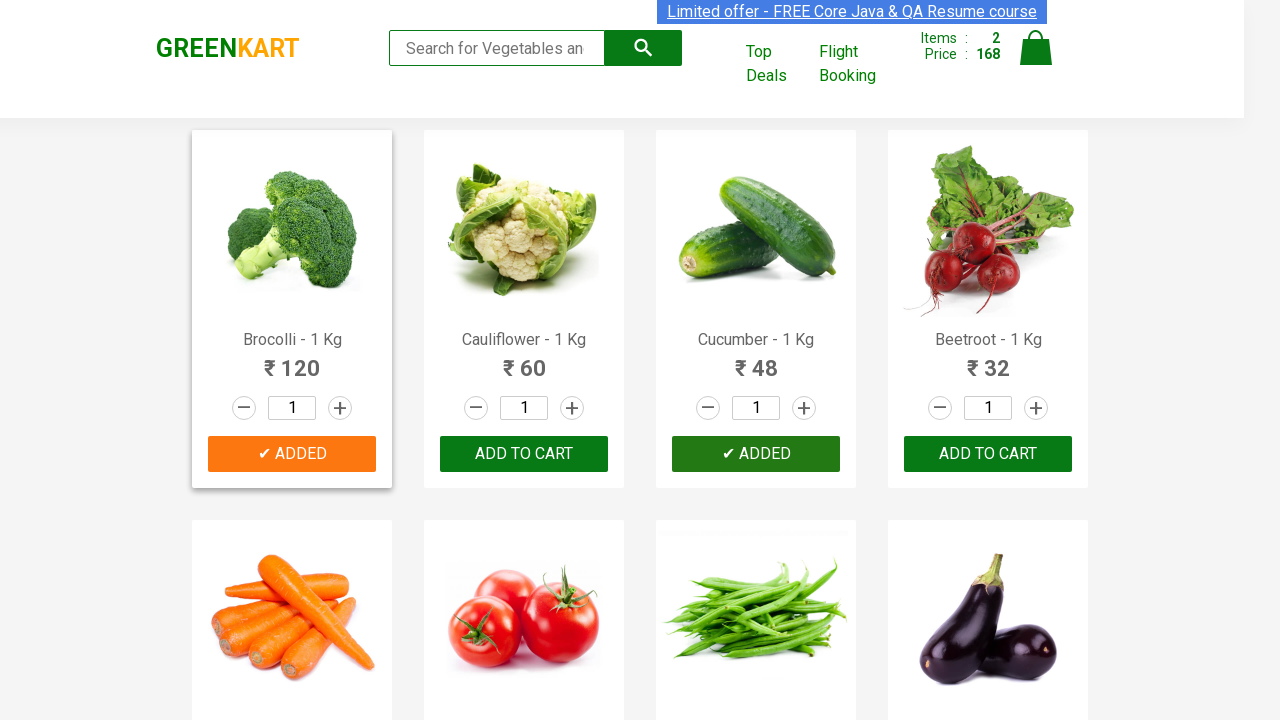

Added Beetroot to cart at (988, 454) on xpath=//div[@class='product-action']/button >> nth=3
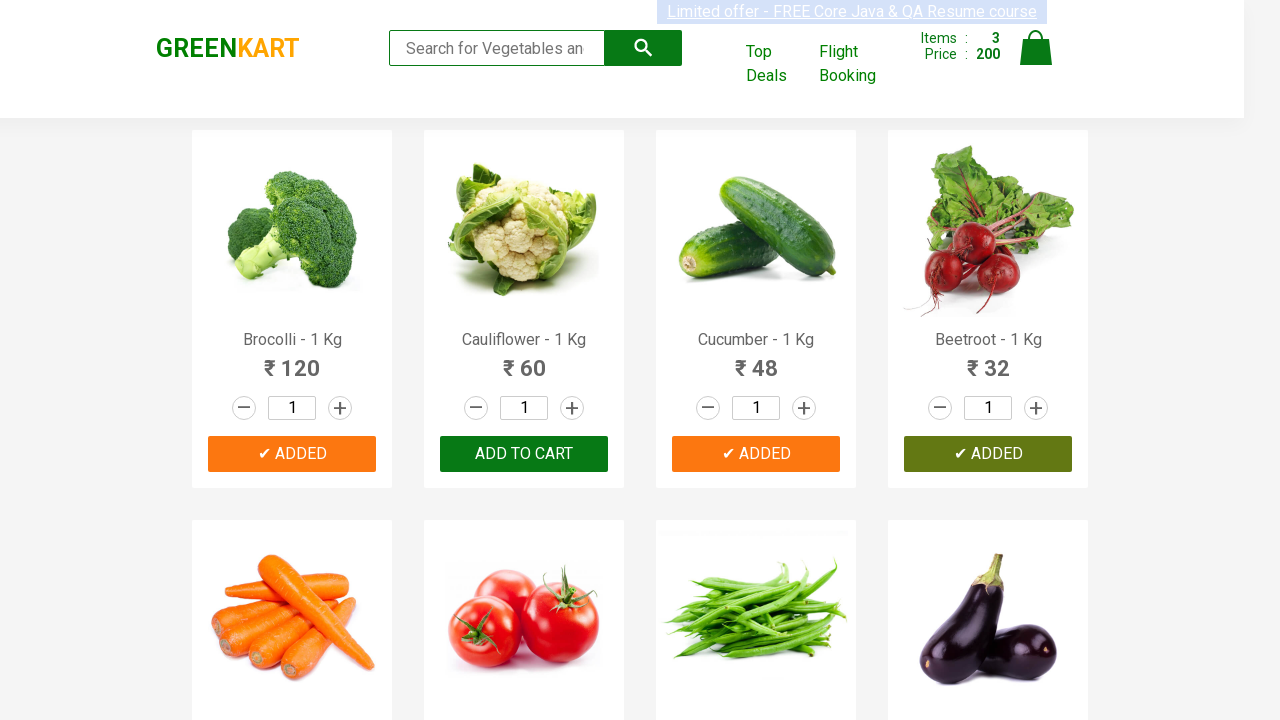

Clicked on cart icon to view cart at (1036, 48) on img[alt='Cart']
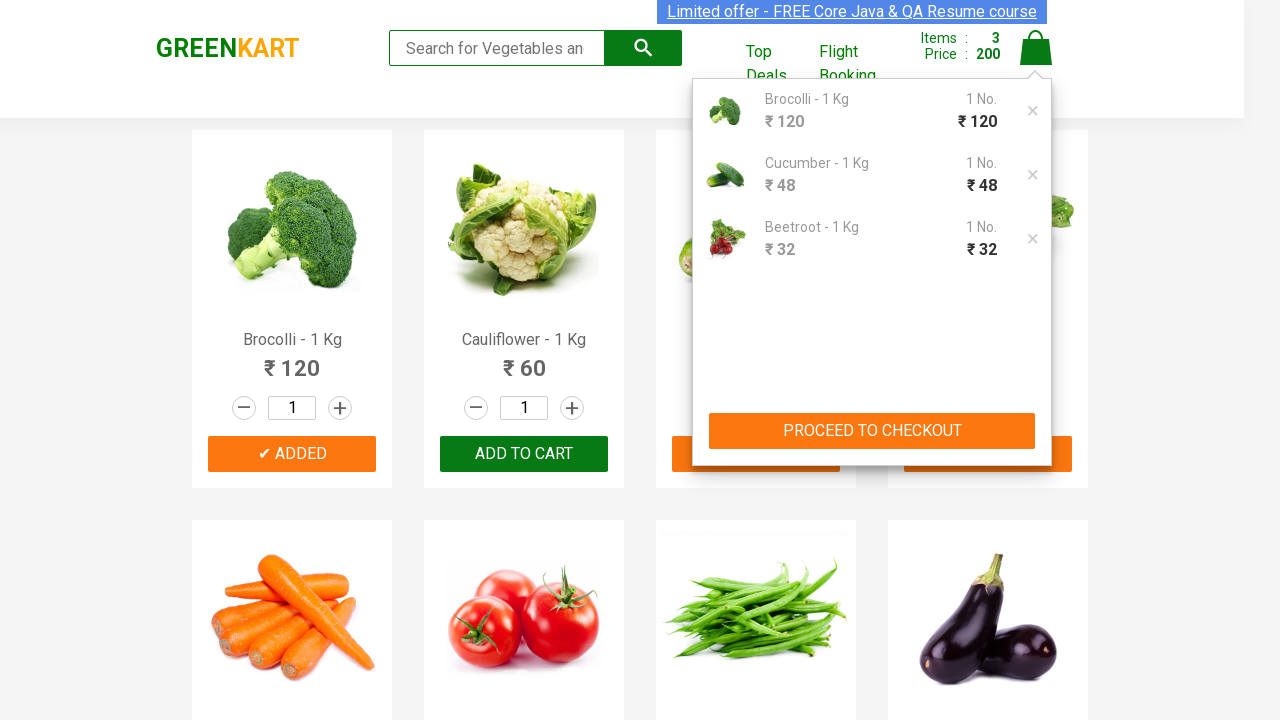

Clicked PROCEED TO CHECKOUT button at (872, 431) on xpath=//button[contains(text(),'PROCEED TO CHECKOUT')]
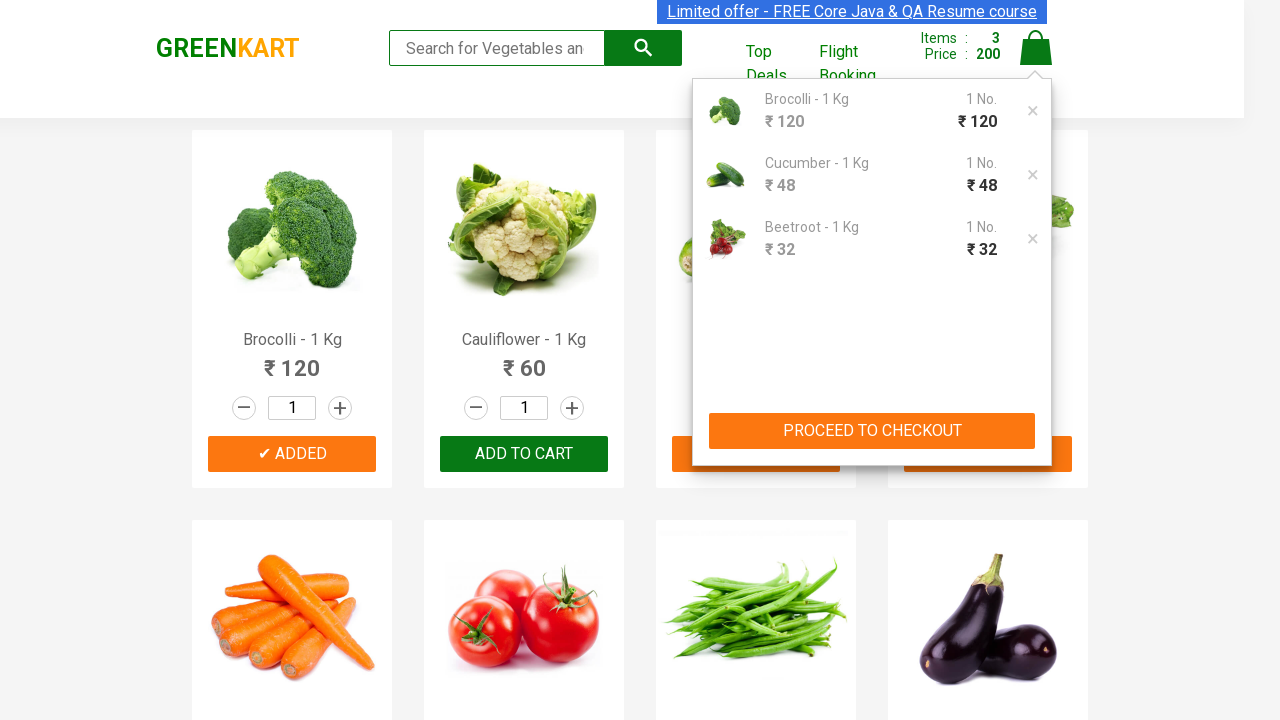

Promo code input field loaded on checkout page
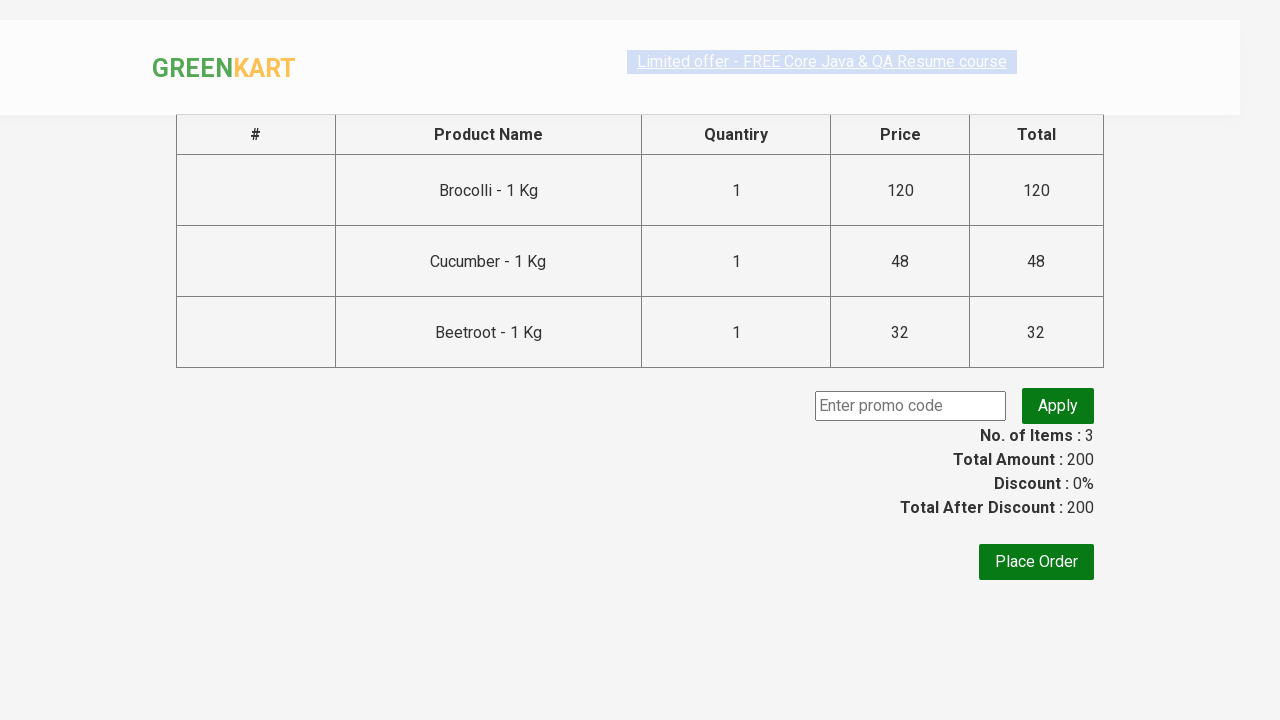

Entered promo code 'rahulshettyacademy' on input.promoCode
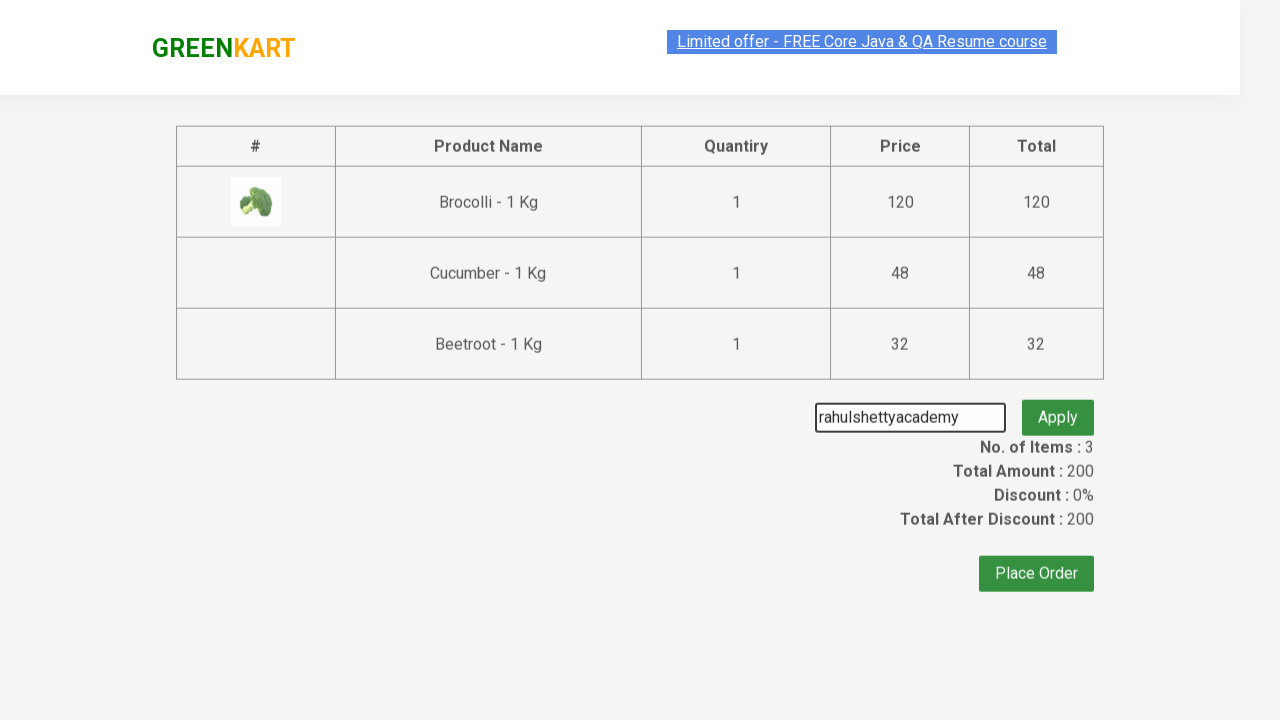

Clicked Apply button to apply promo code at (1058, 406) on .promoBtn
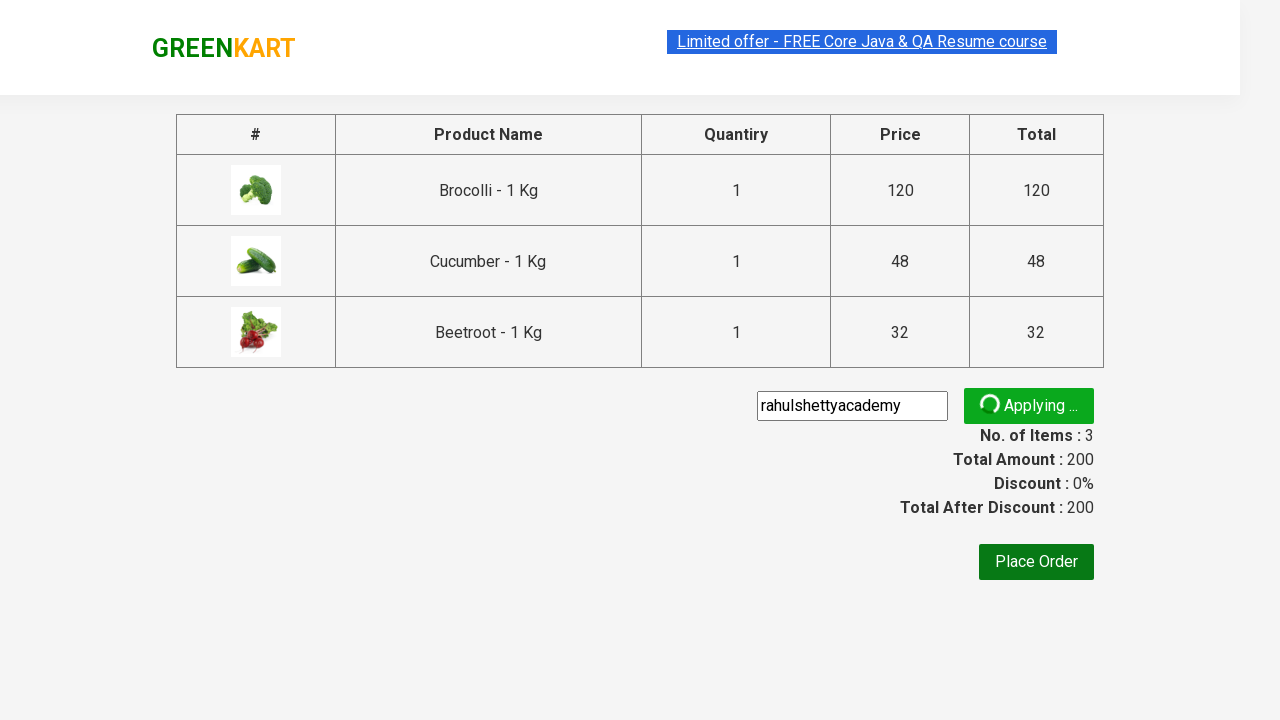

Promo code successfully applied, discount confirmed
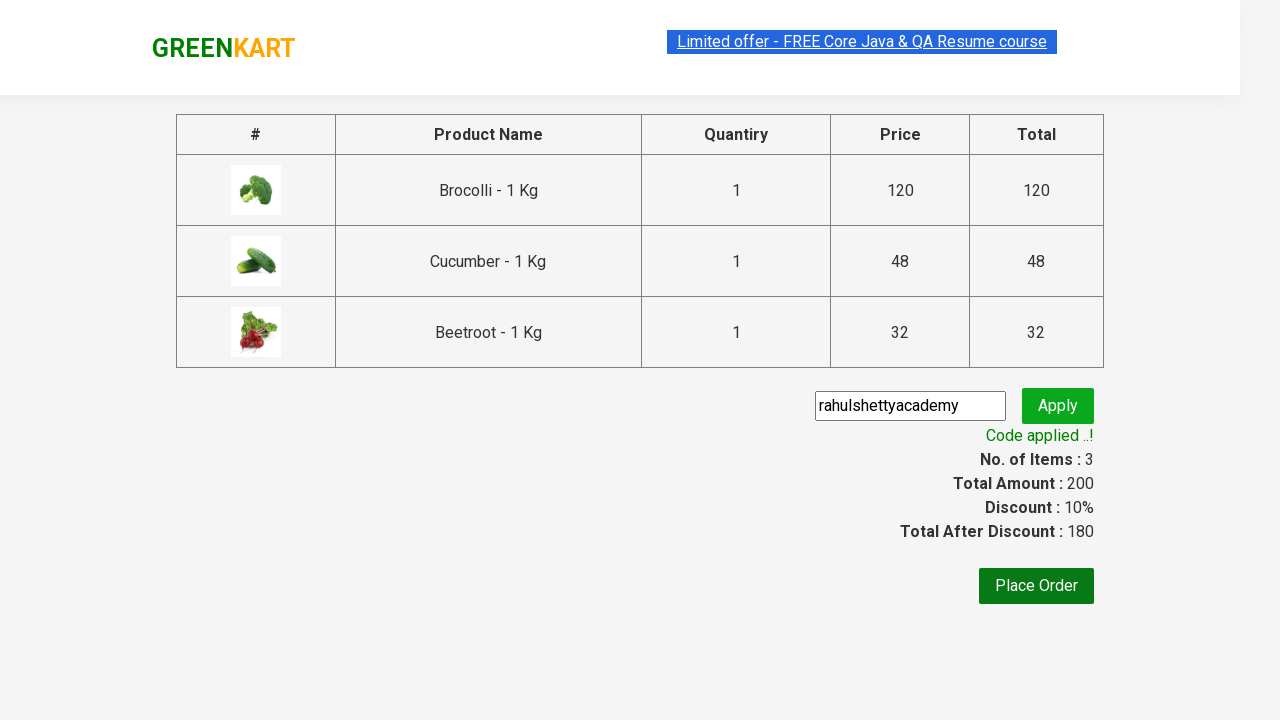

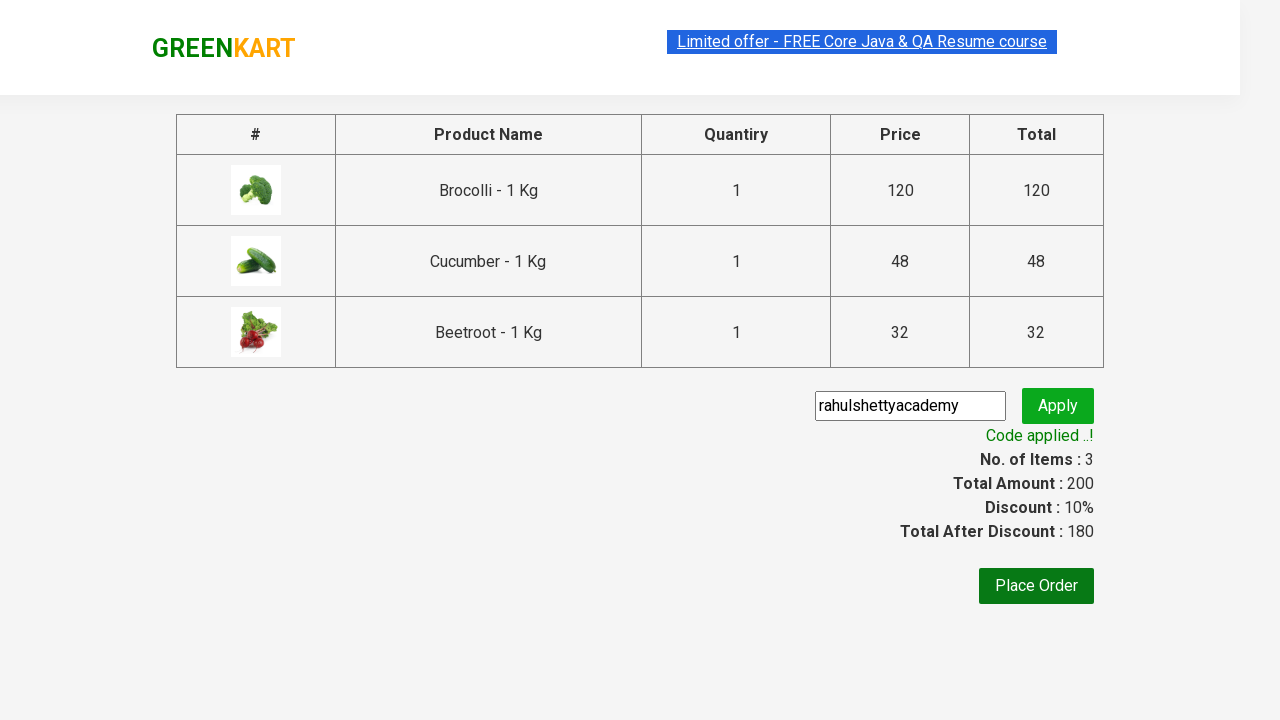